Navigates to Python.org homepage and verifies that the event widget with upcoming events is displayed

Starting URL: https://www.python.org/

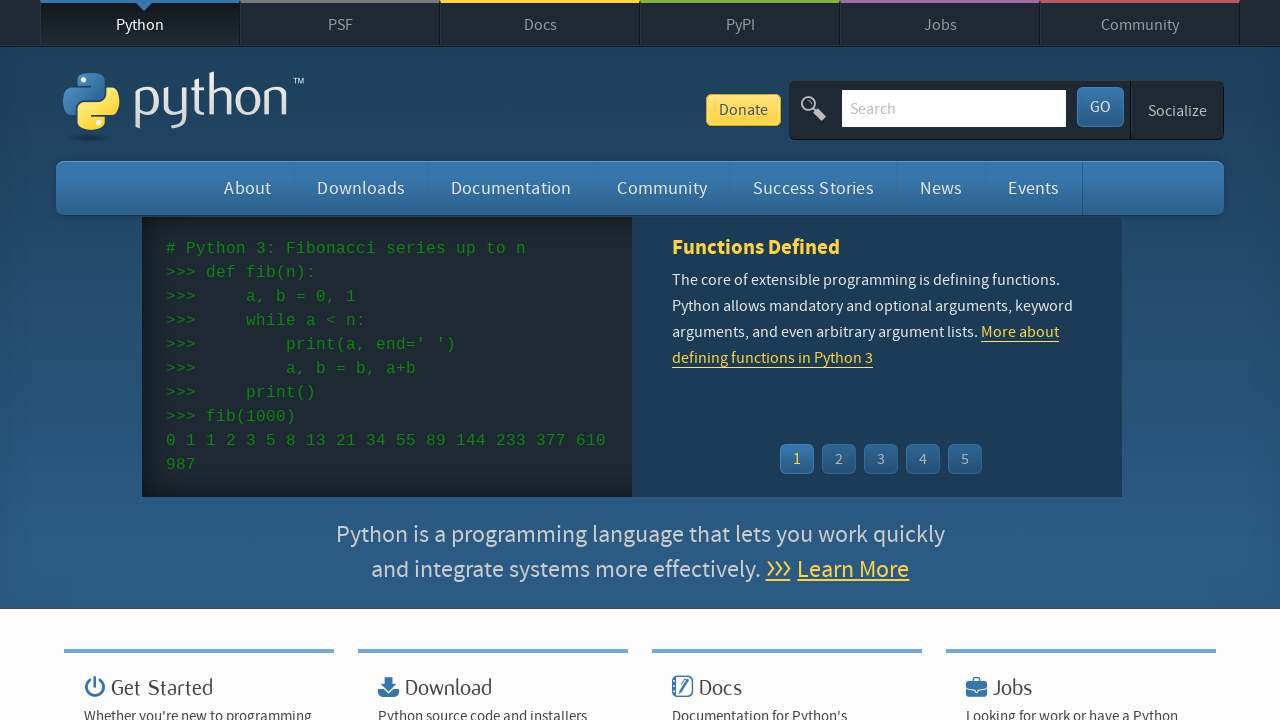

Navigated to Python.org homepage
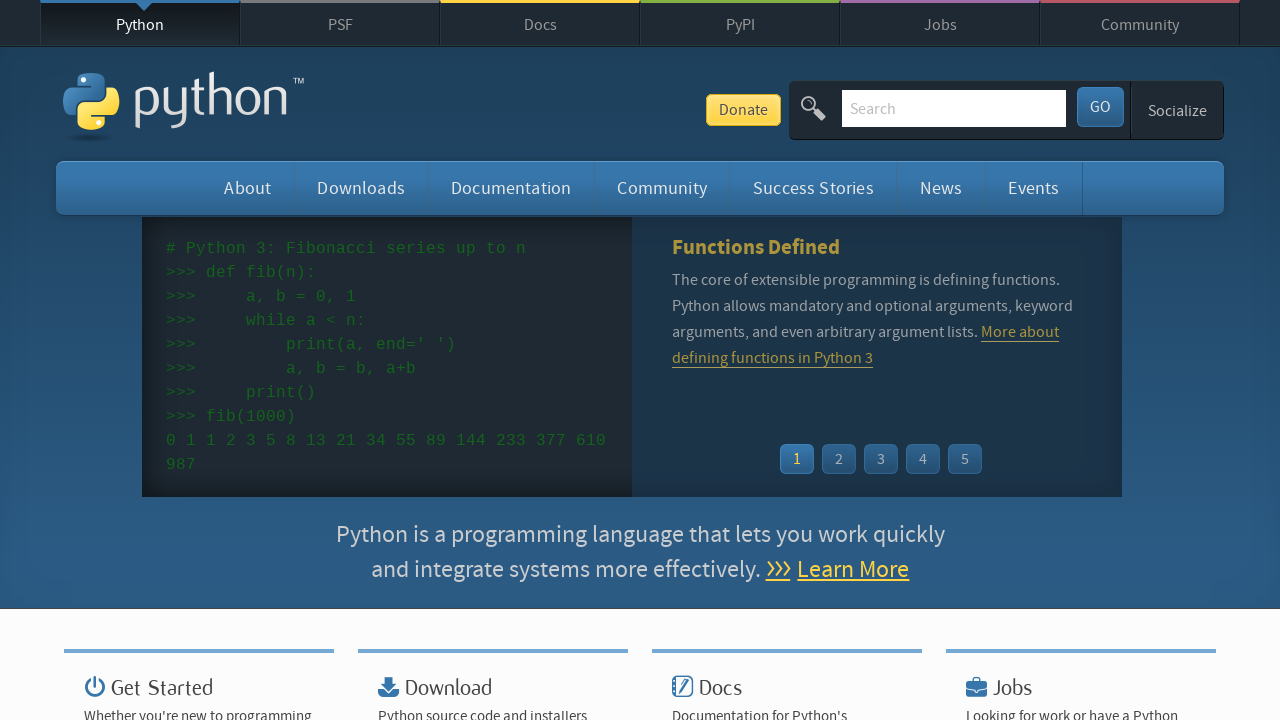

Event widget menu loaded
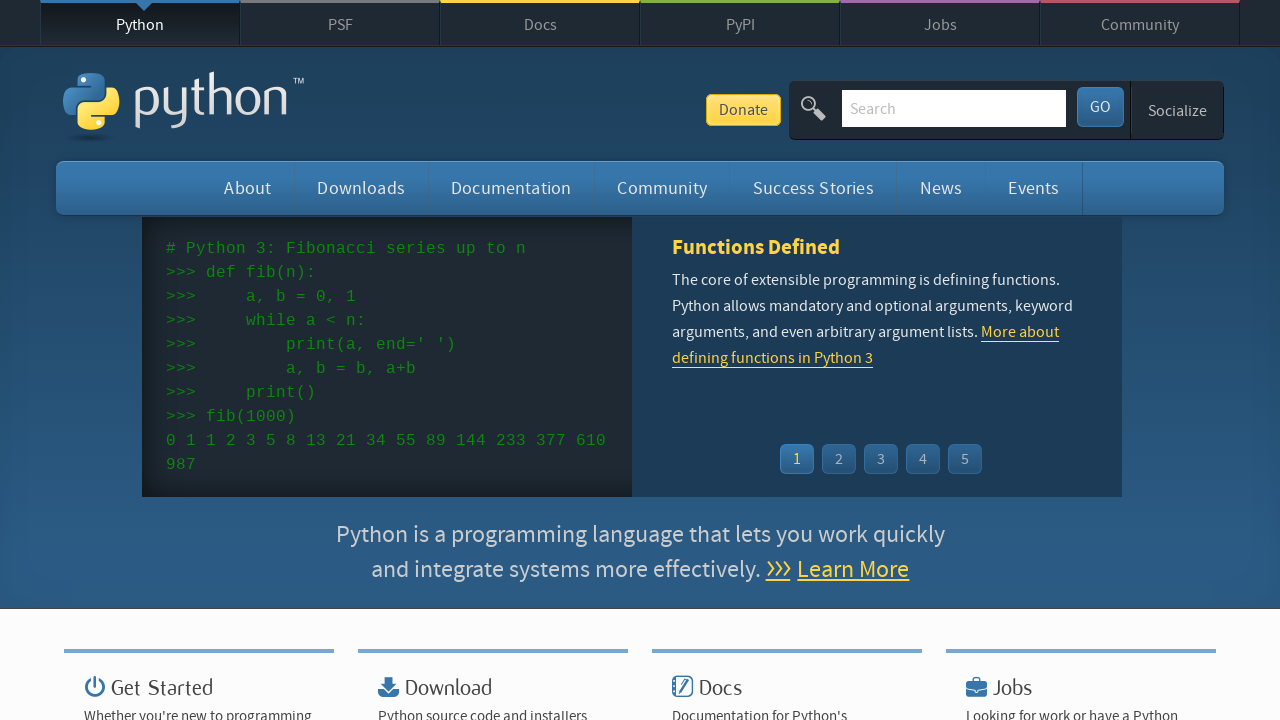

Event list items are displayed in the widget
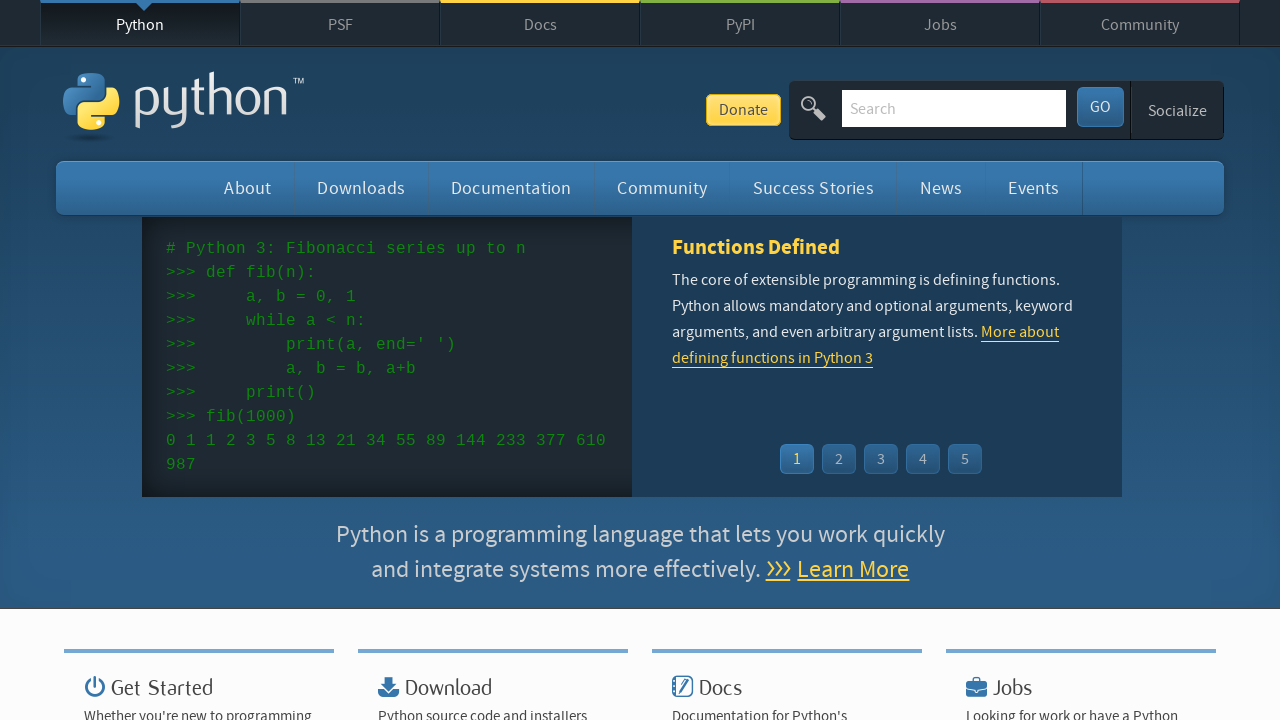

Located first event item in the widget
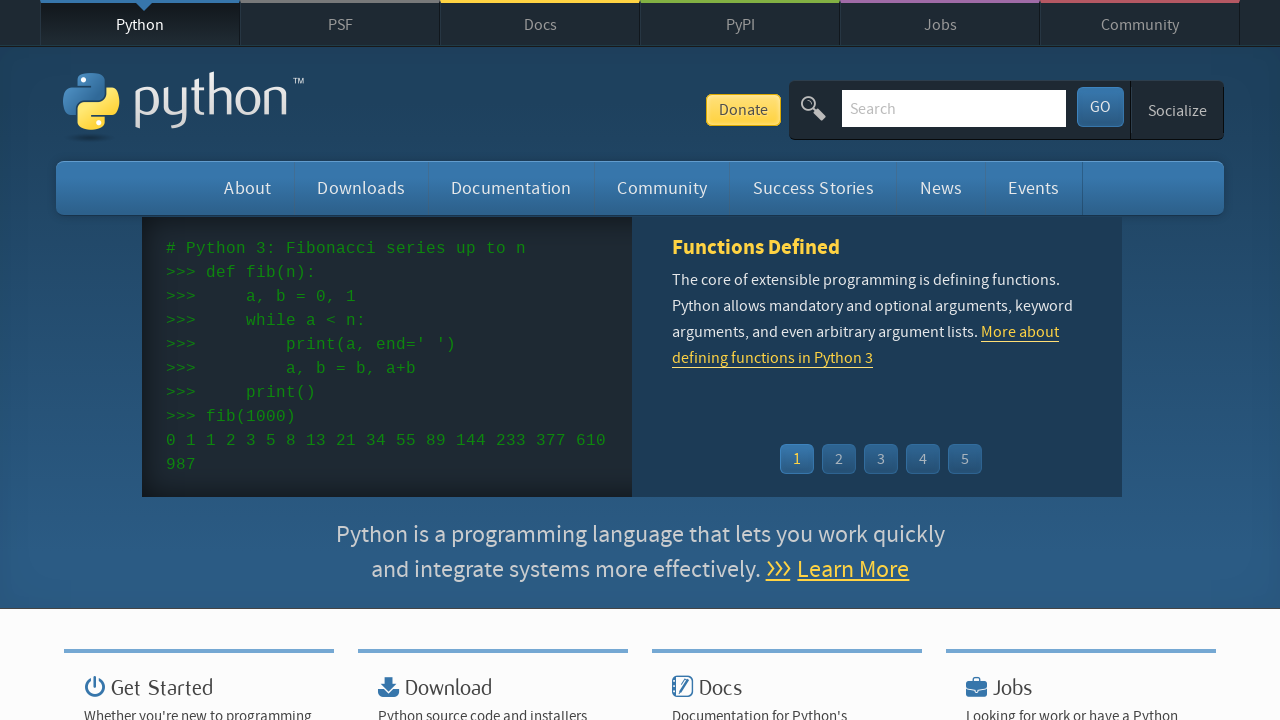

First event item is ready
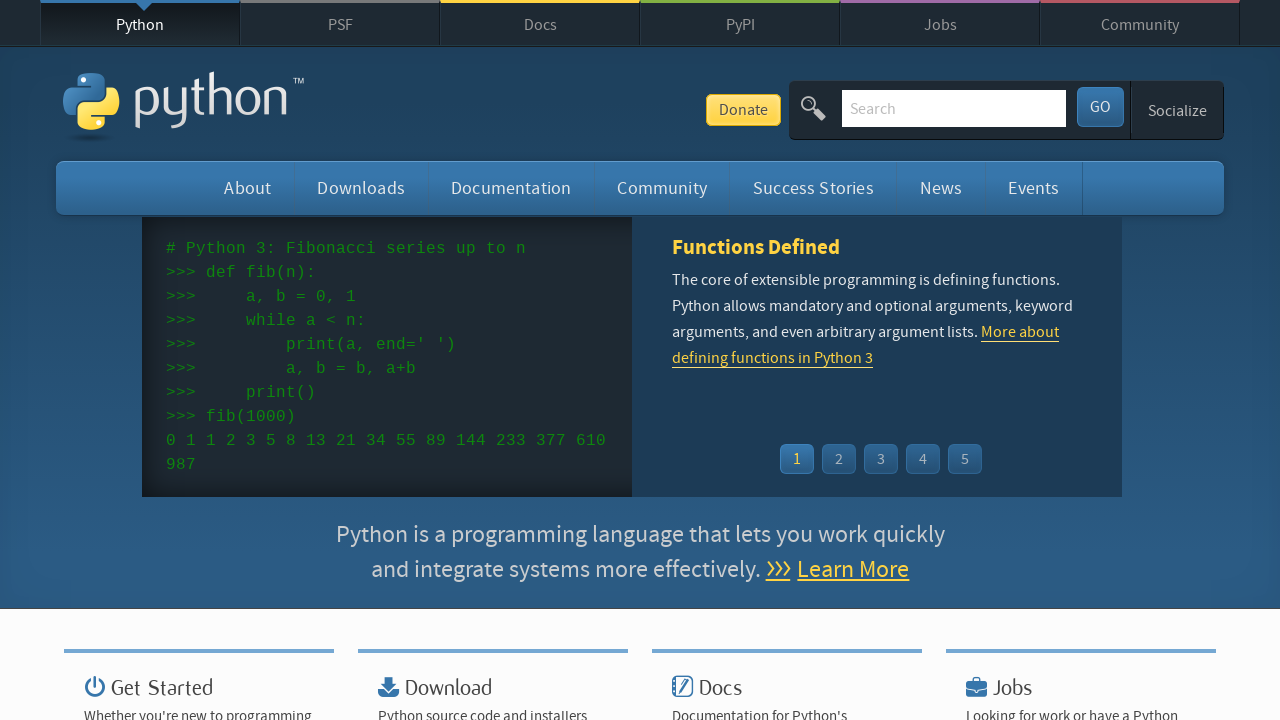

Time element found in first event item
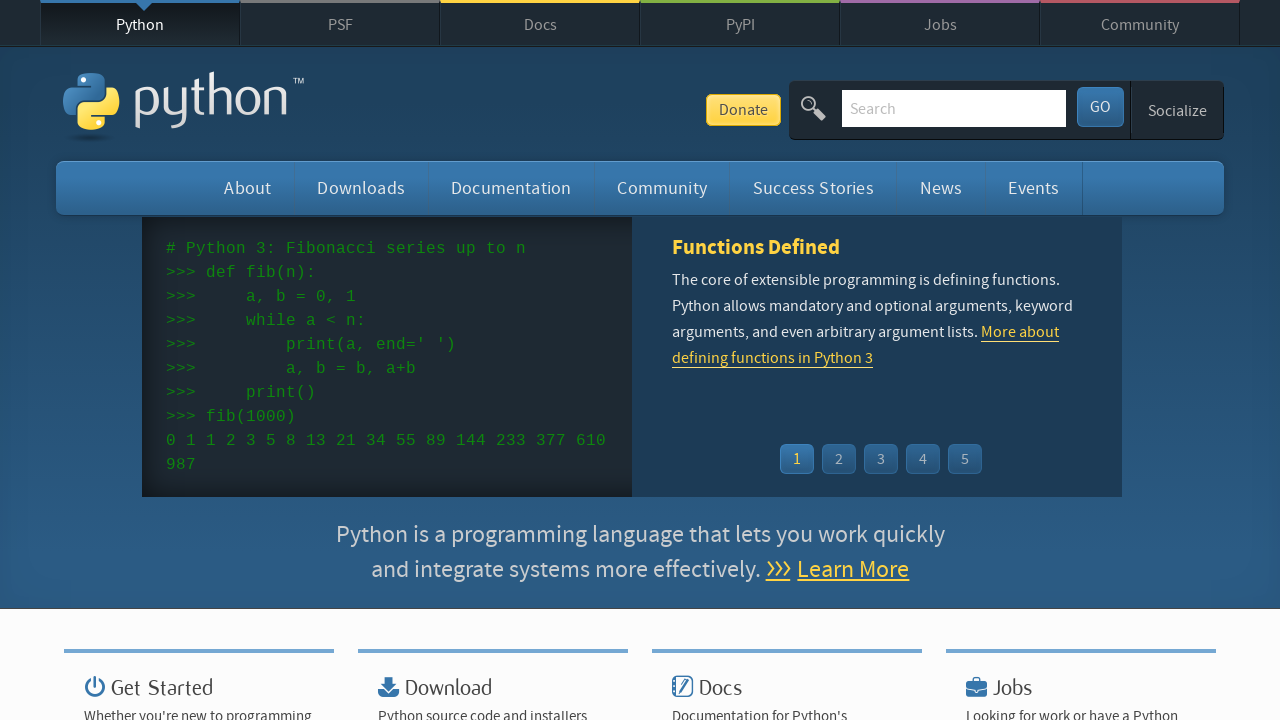

Link element found in first event item
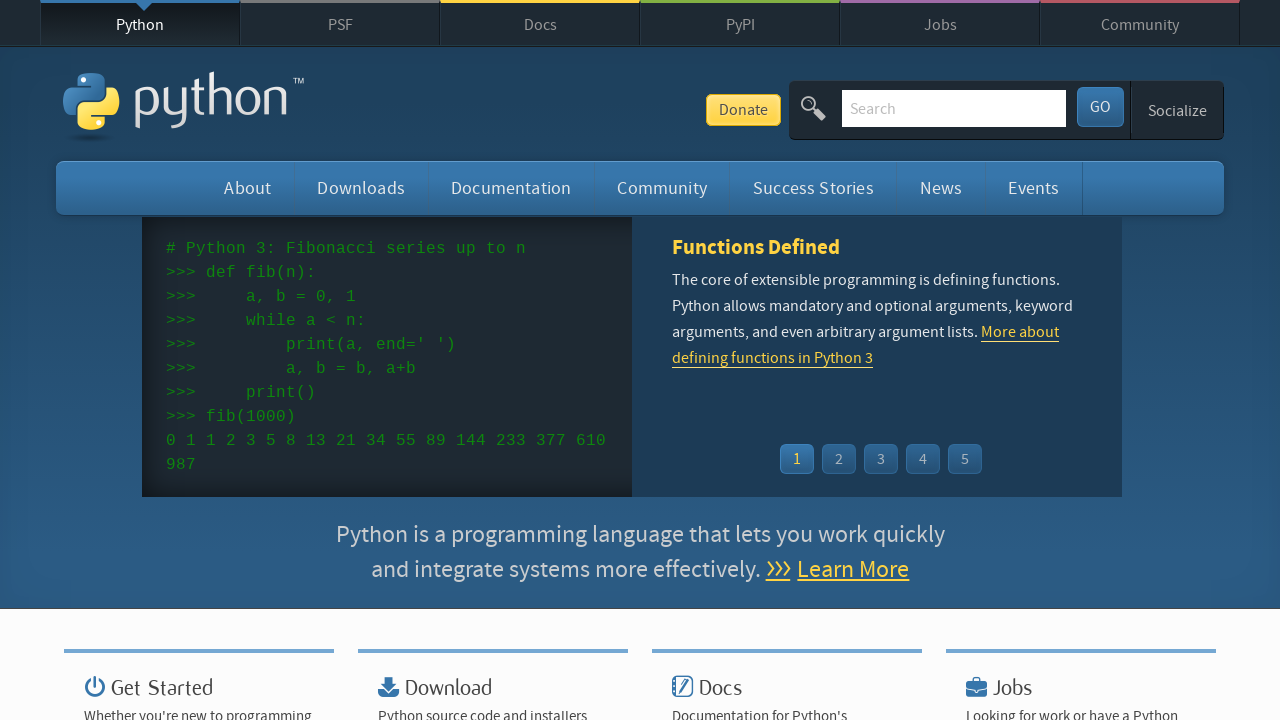

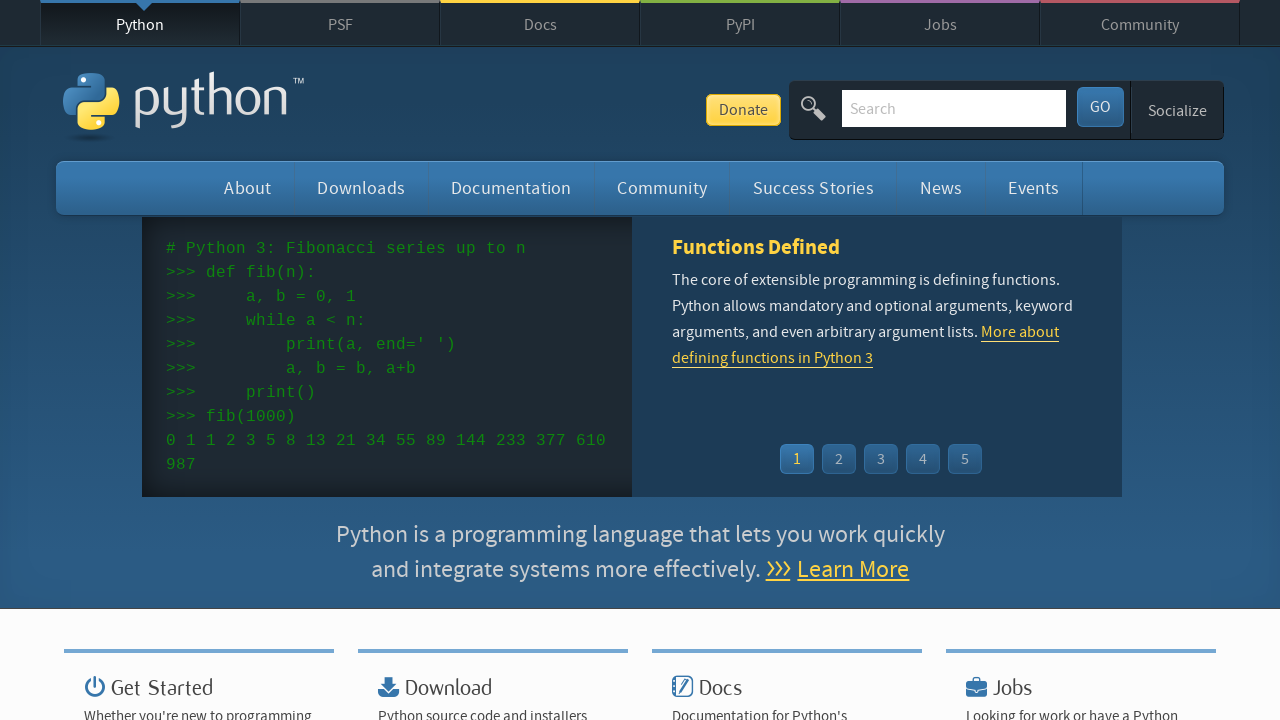